Tests an online cinema form by filling in favorite films and serials, navigating through steps, and saving selections

Starting URL: https://lm.skillbox.cc/qa_tester/module07/practice3/

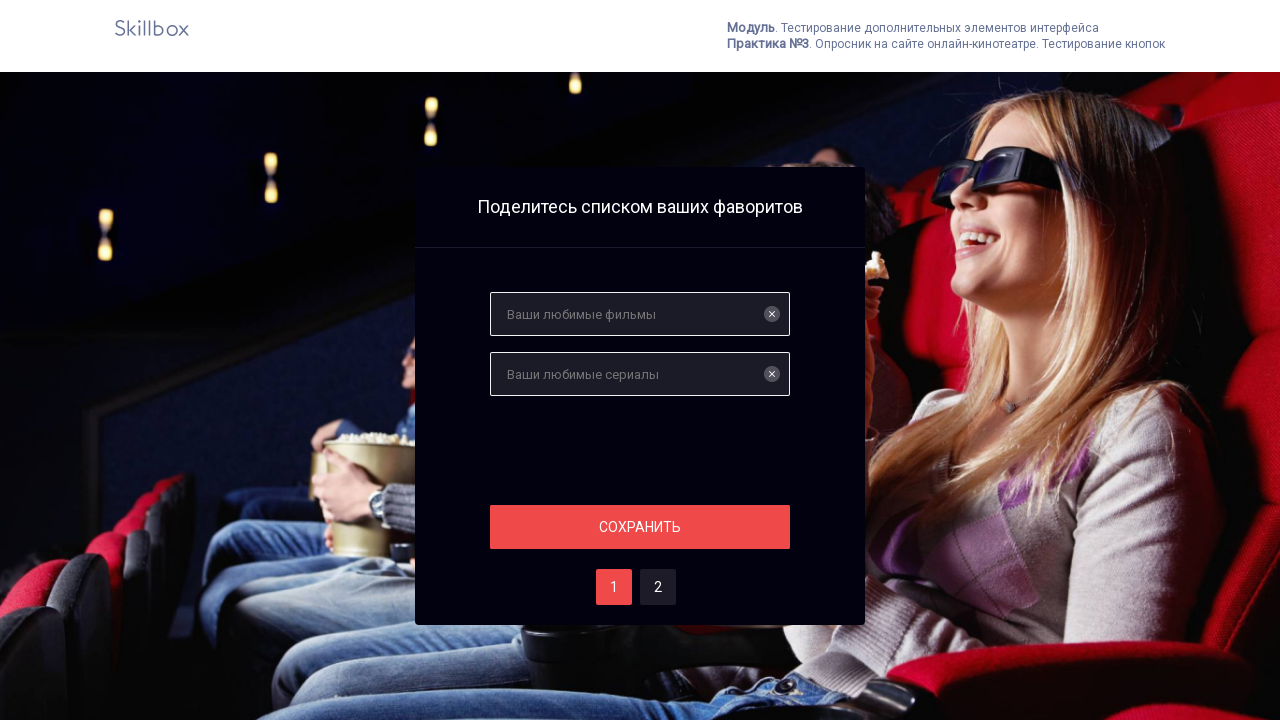

Filled favorite films field with 'Троя' on input[name='films']
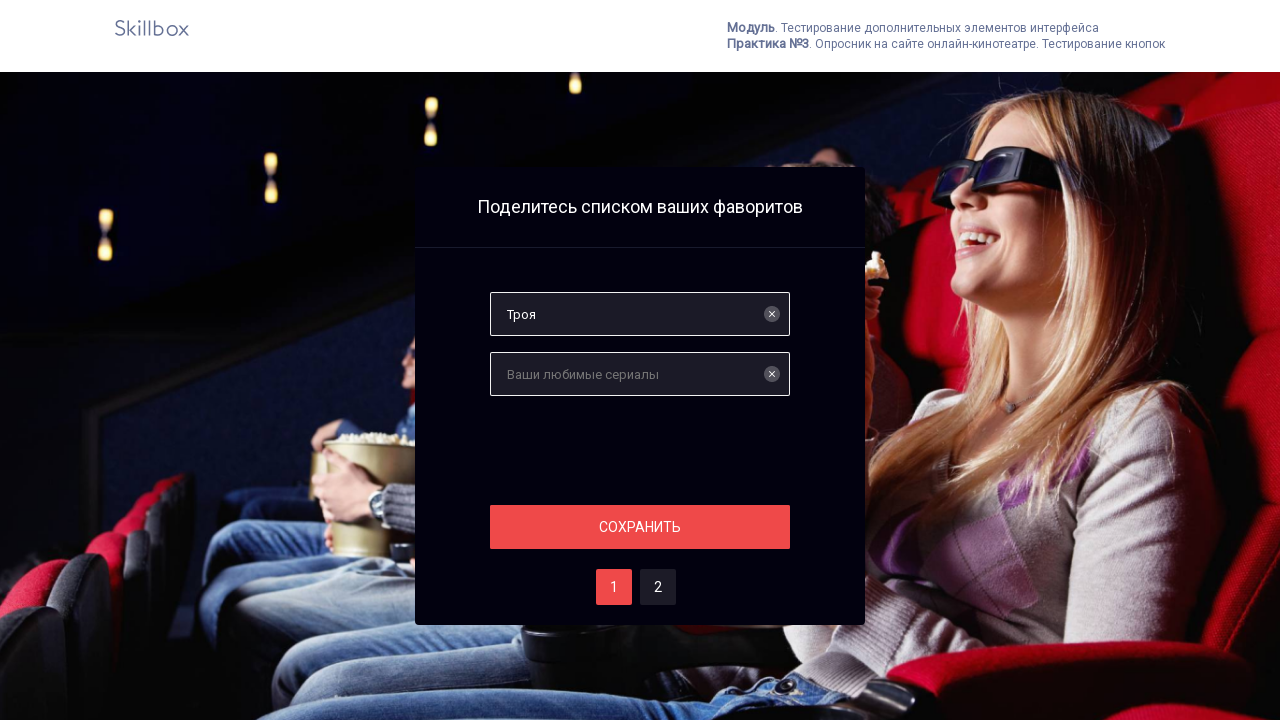

Filled favorite serials field with 'Девчонки' on #serials
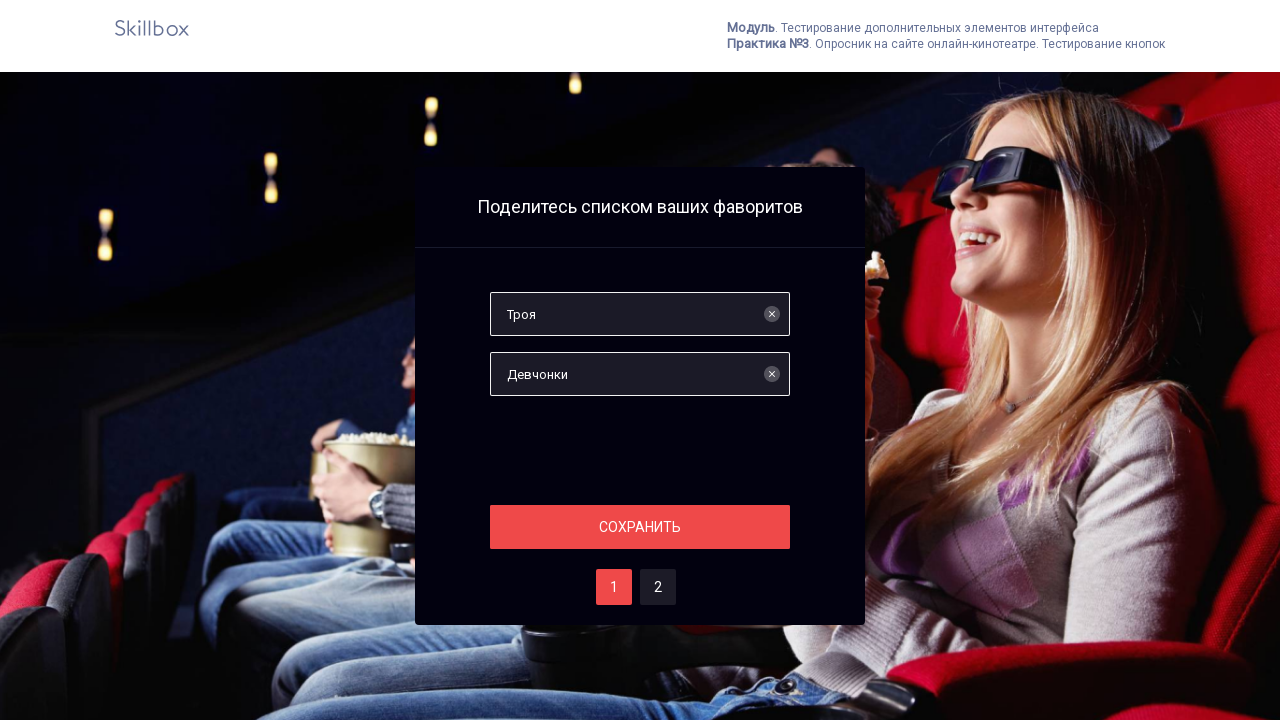

Clicked section button to proceed to next step at (640, 527) on .section__button
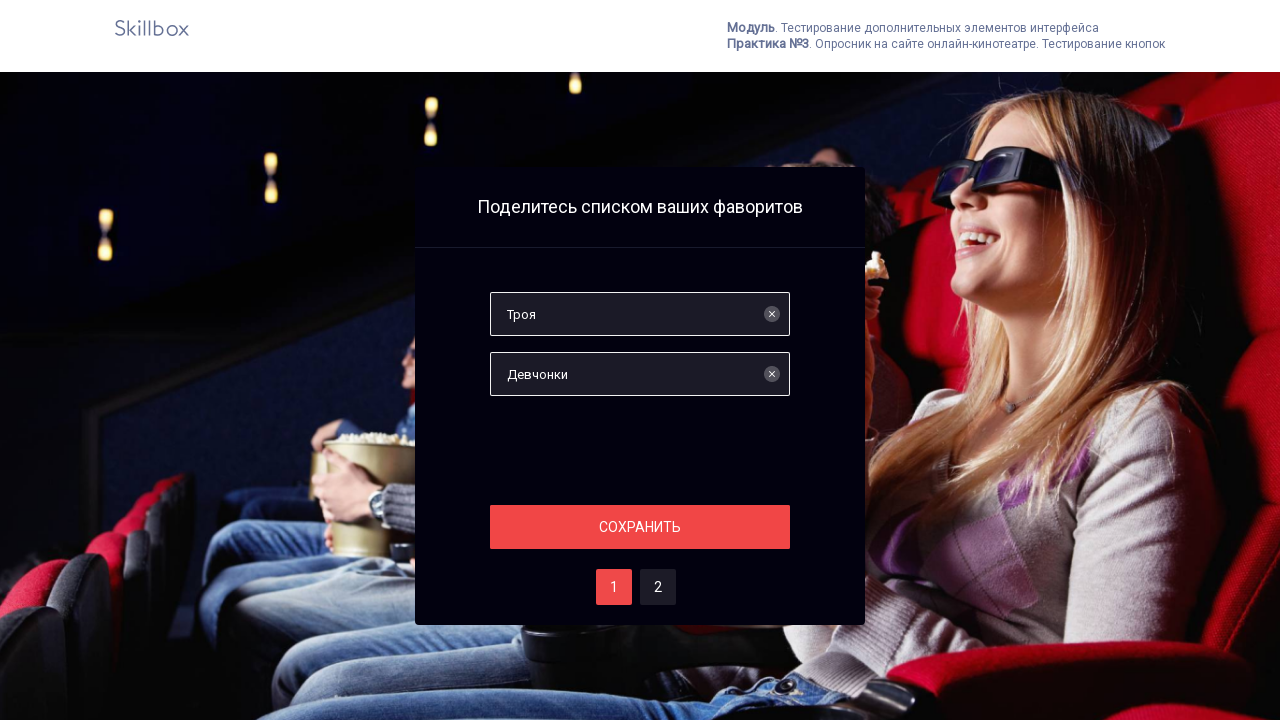

Selected option two at (658, 587) on #two
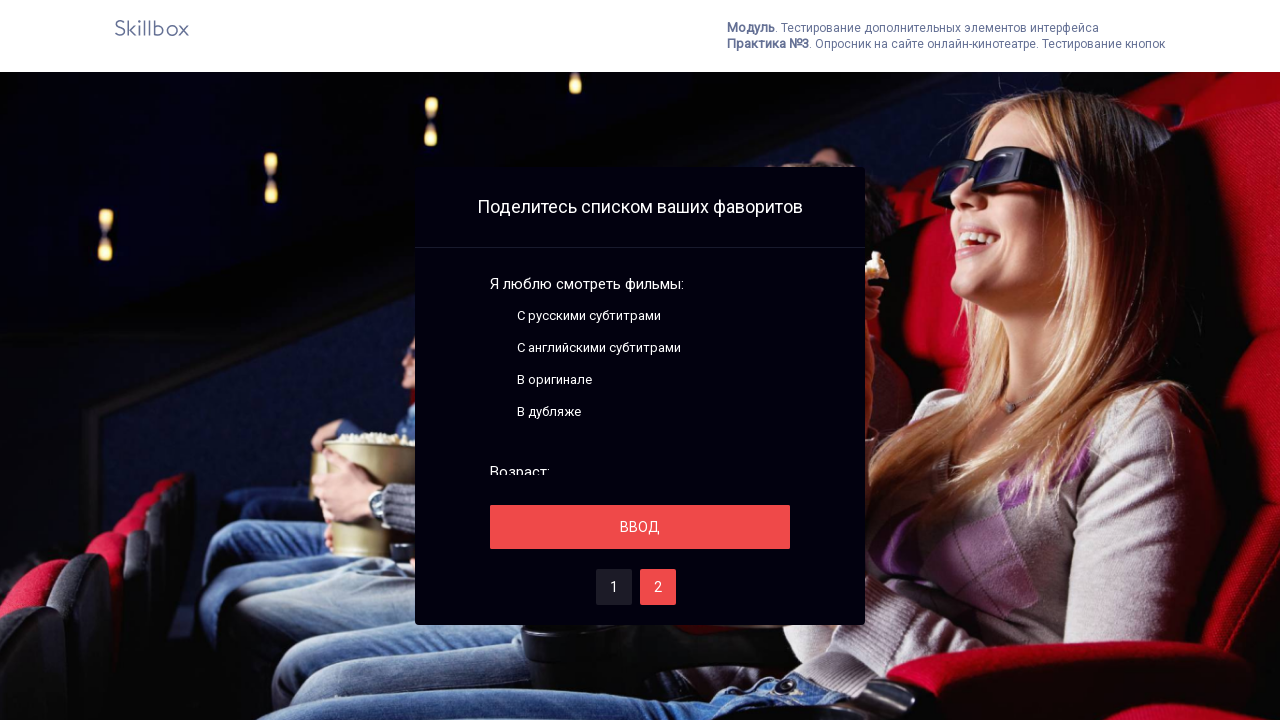

Clicked save button to save selections at (640, 527) on #save
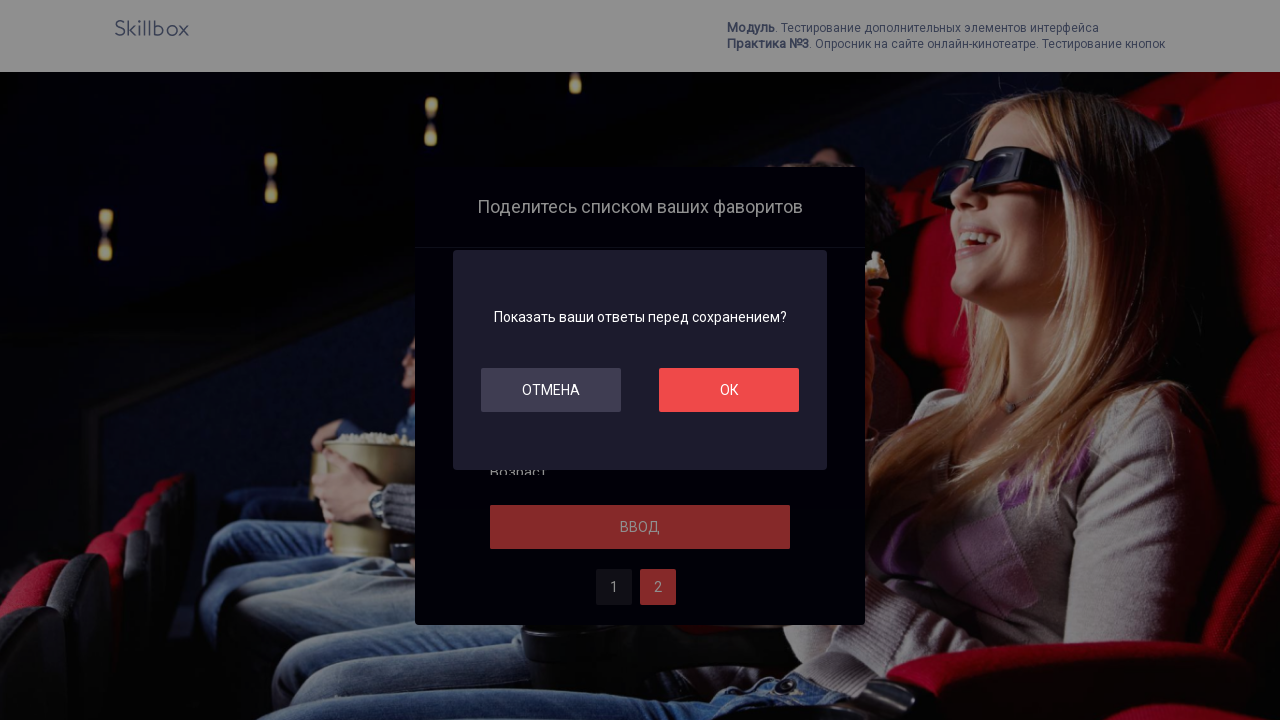

Clicked OK button to confirm at (729, 390) on #ok
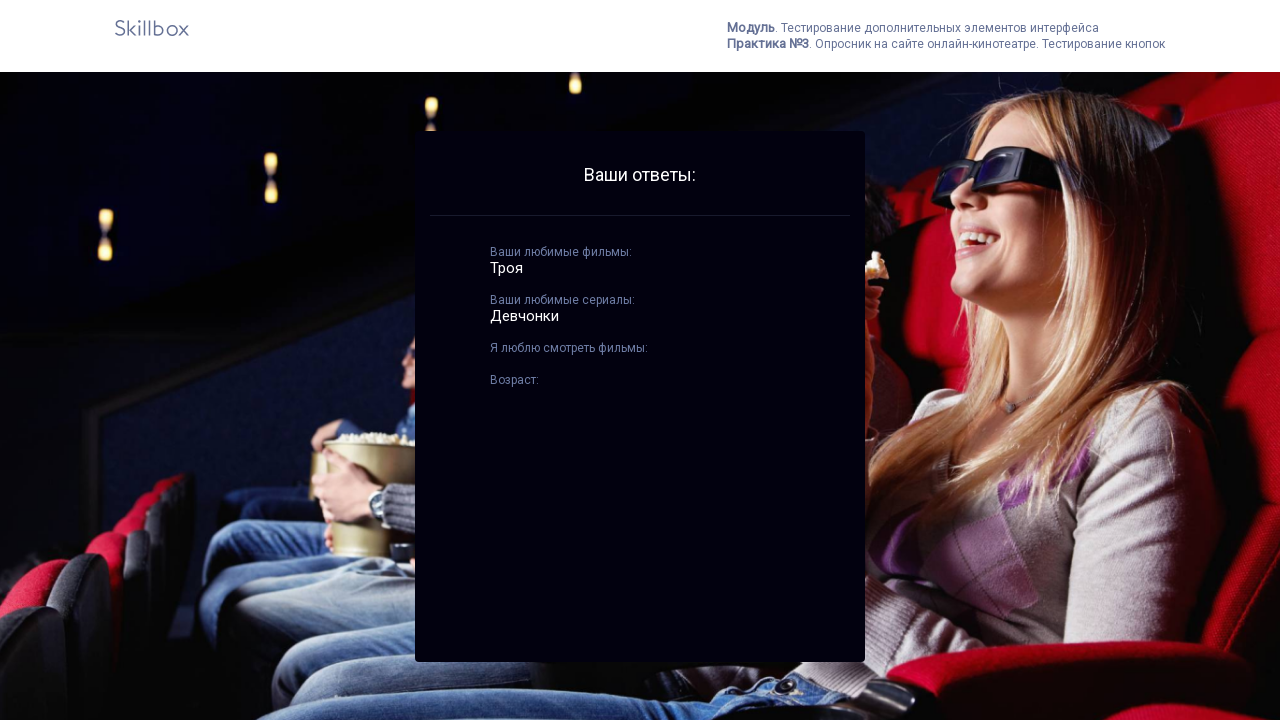

Waited for best films results to display
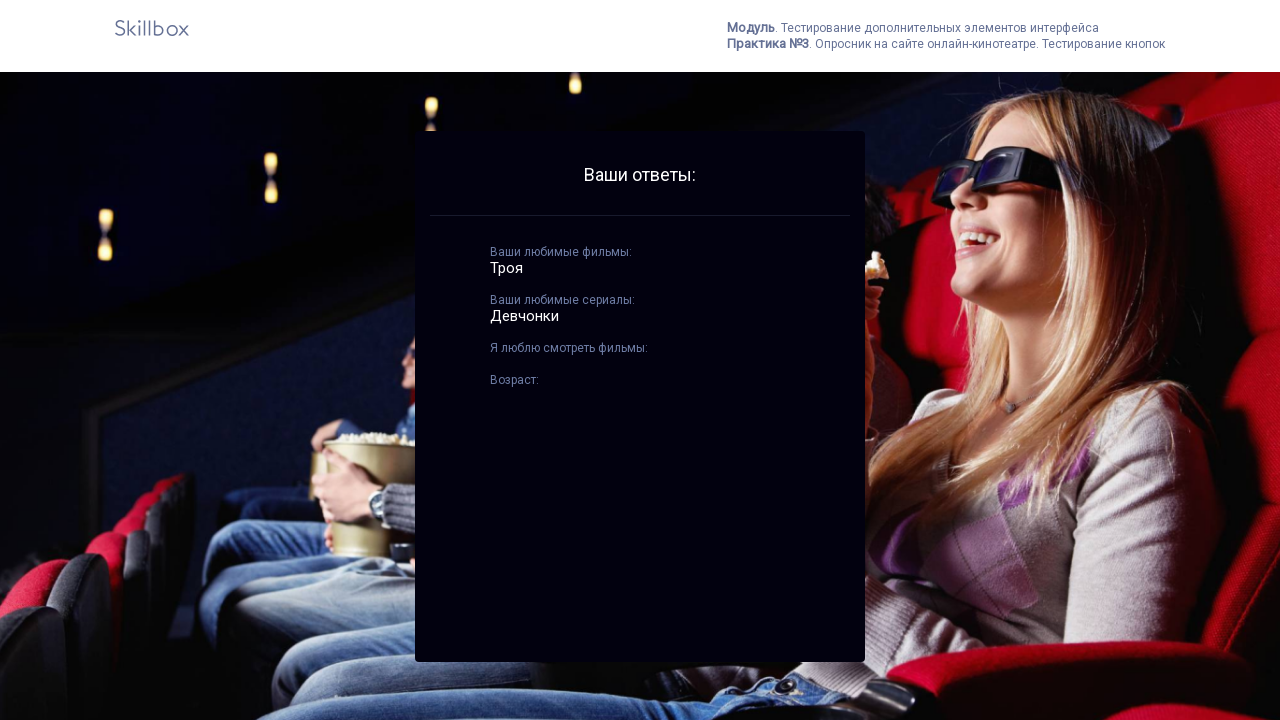

Waited for best serials results to display
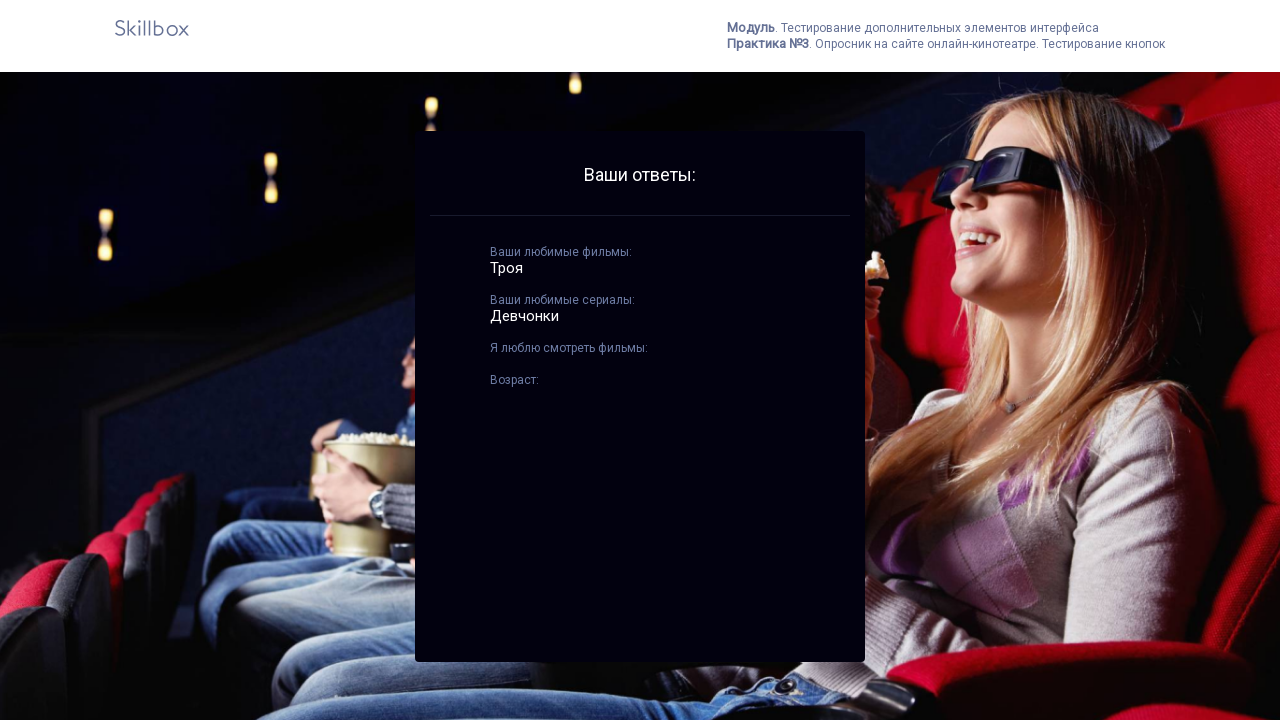

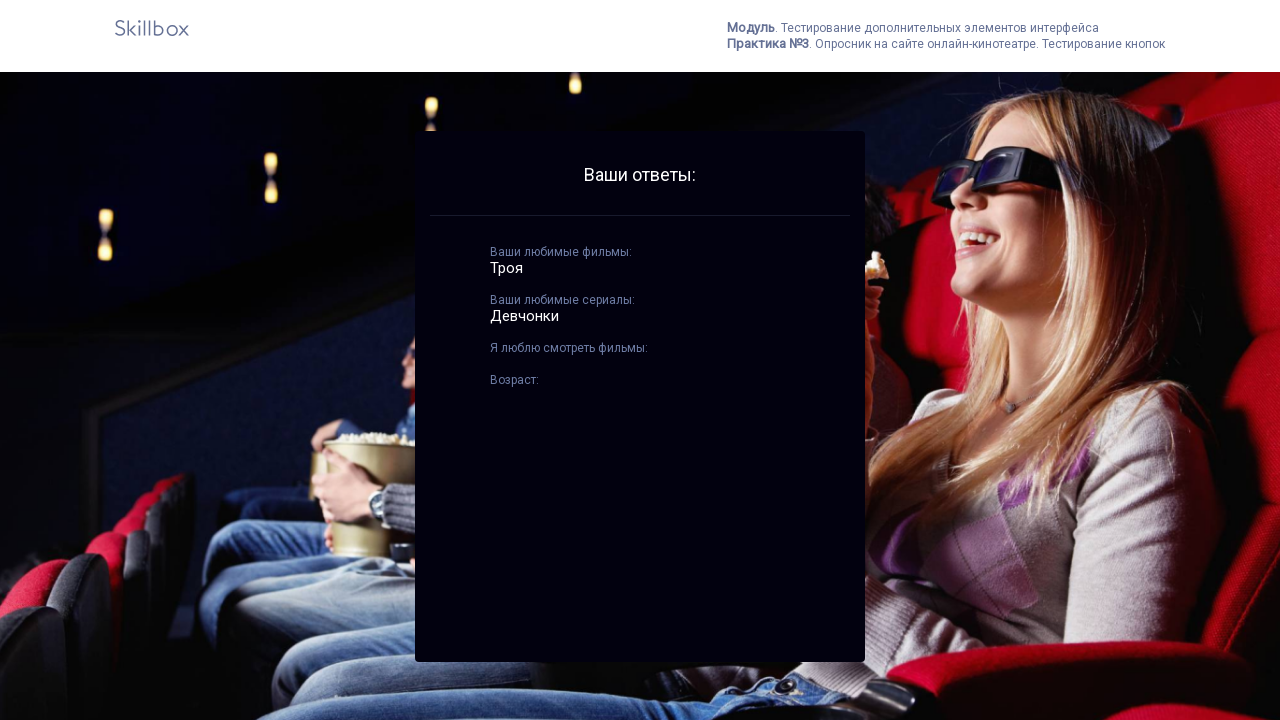